Tests Python.org search functionality by entering "python" in the search box and submitting, then verifies that recent events list is displayed on the results page

Starting URL: http://www.python.org

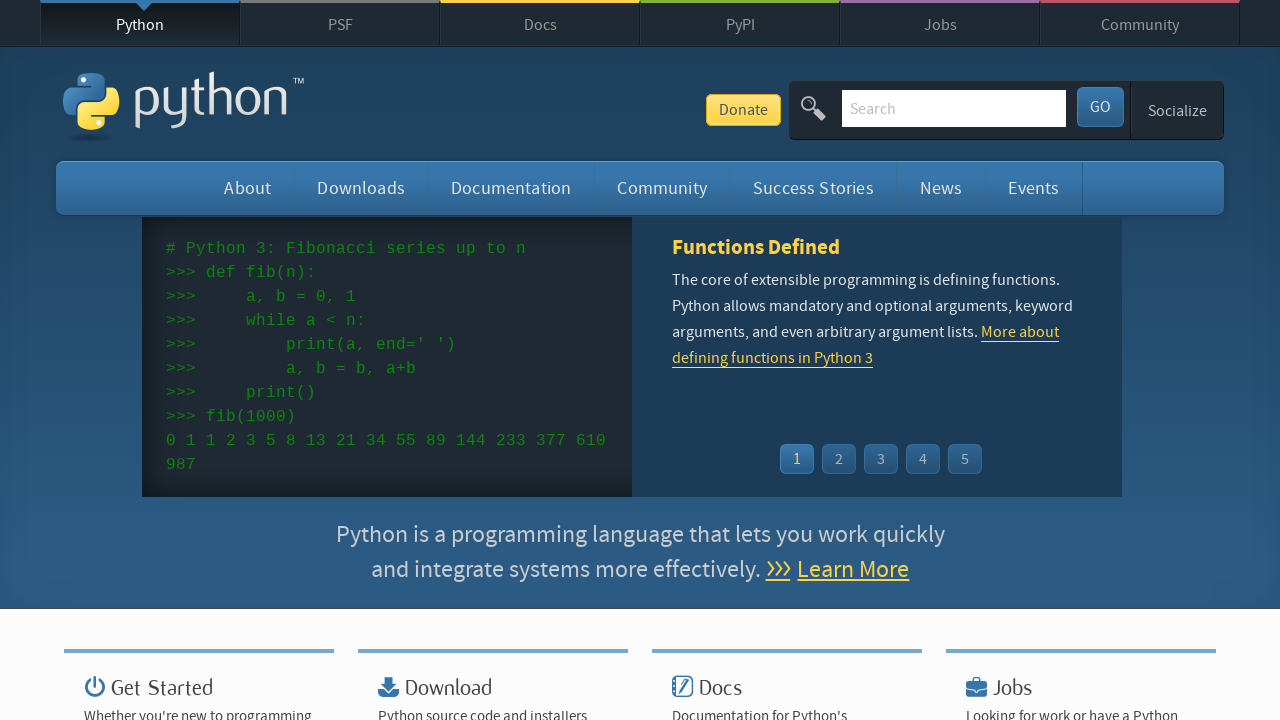

Verified Python.org page loaded correctly by checking page title
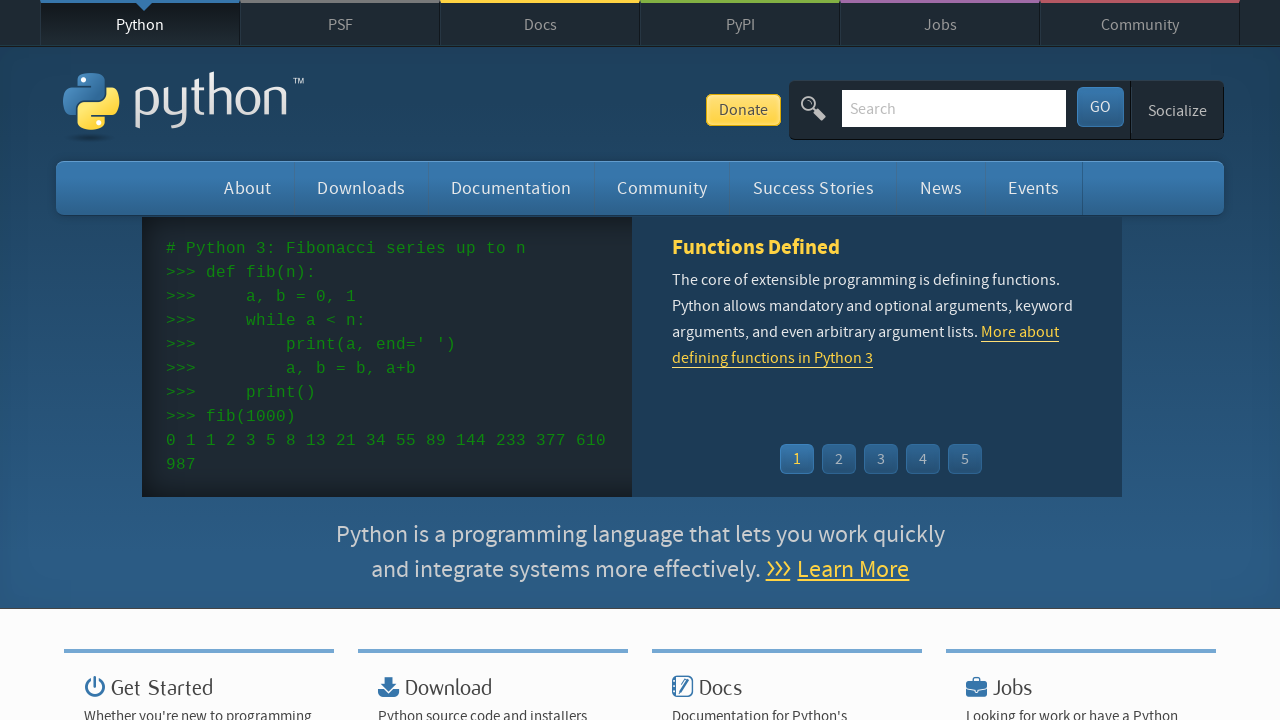

Entered 'python' in the search box on input[name='q']
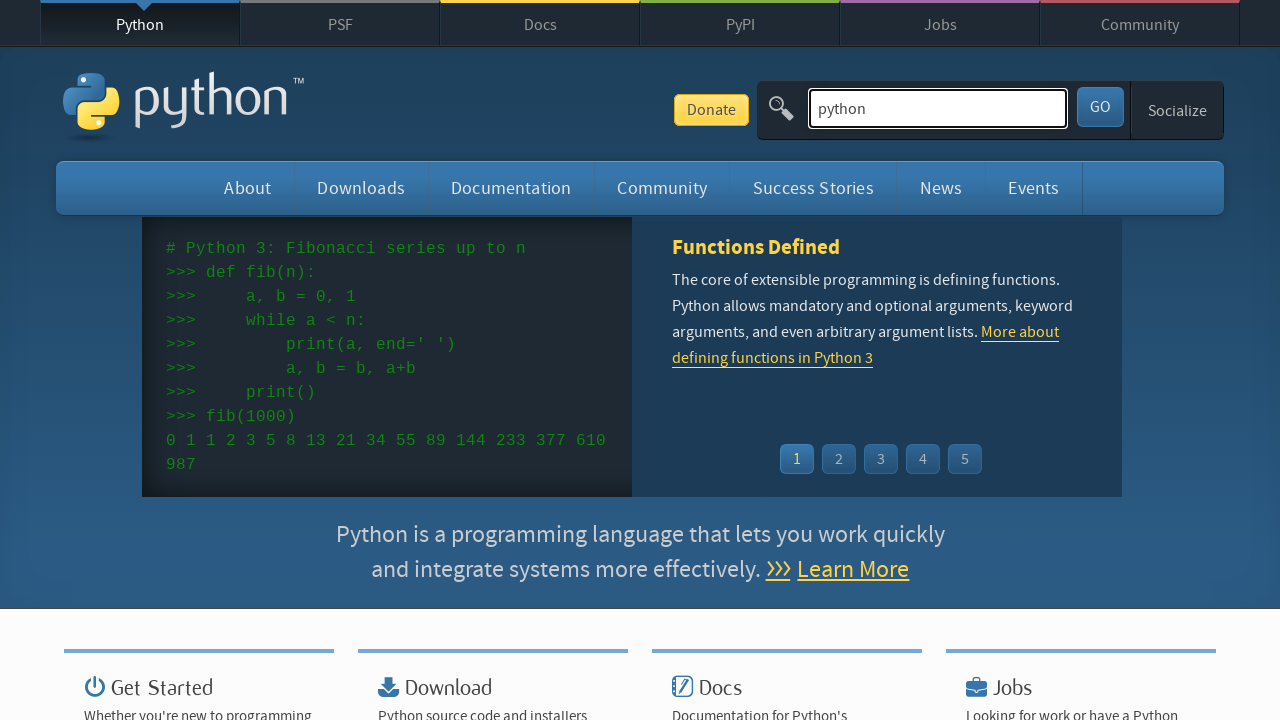

Submitted search by pressing Enter on input[name='q']
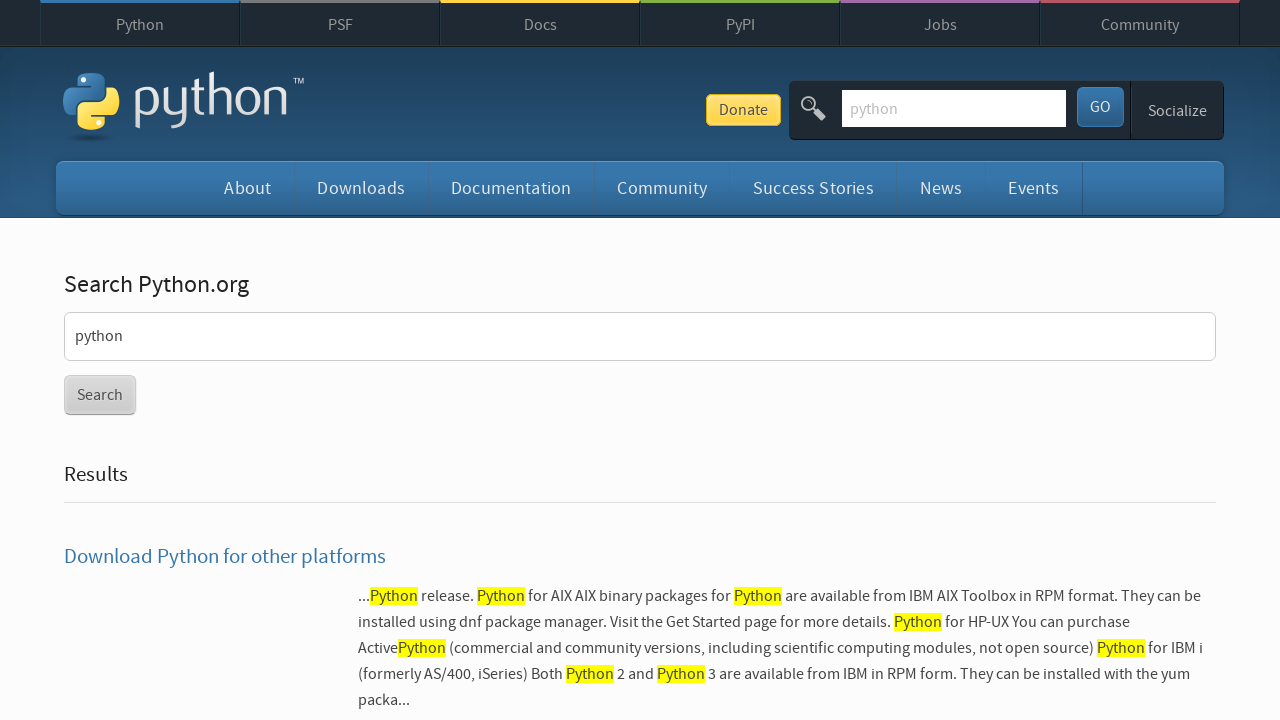

Search results page loaded and recent events list is displayed
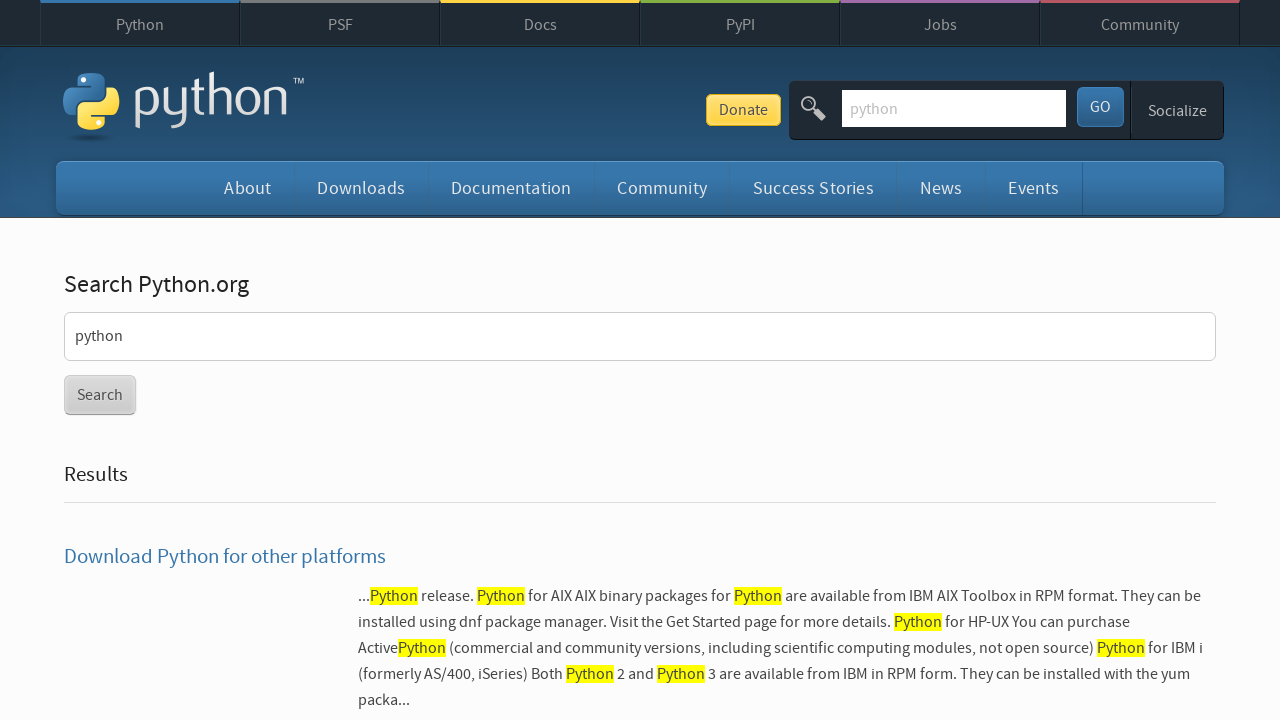

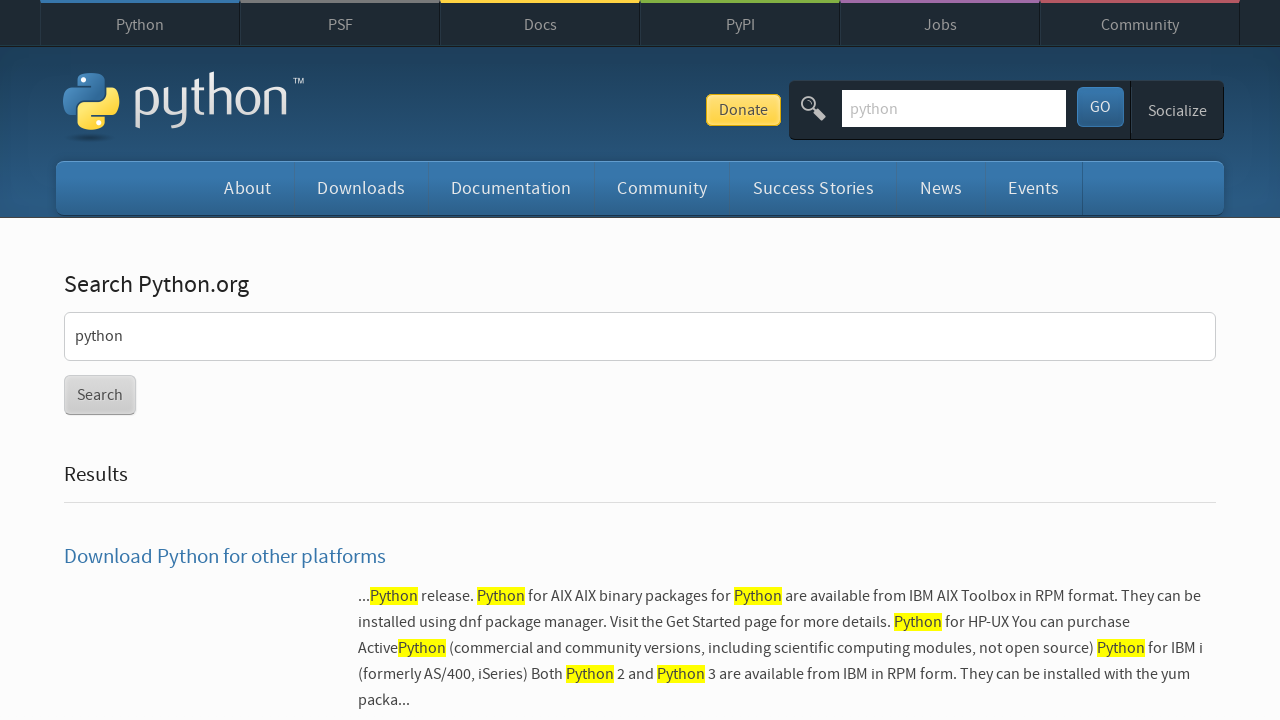